Tests search functionality by searching for an existing term "financiamento", scrolling through results, and verifying that articles contain the search term

Starting URL: https://blogdoagi.com.br/

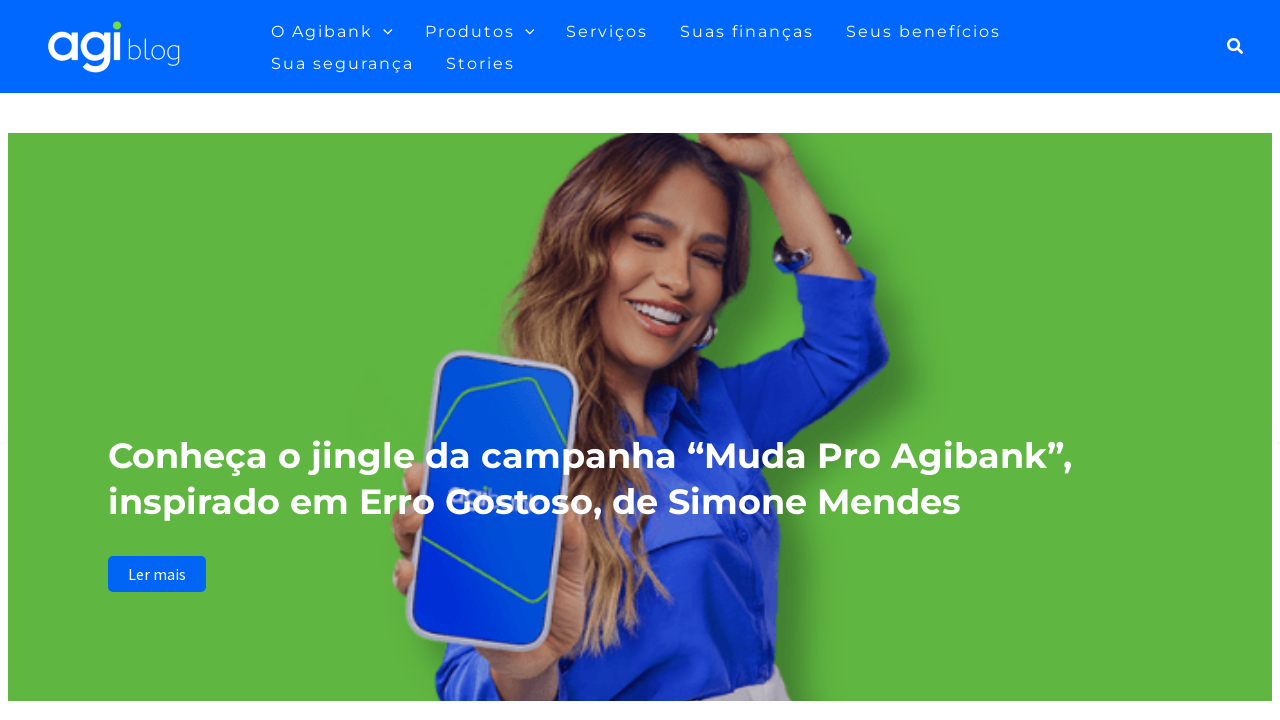

Search icon became visible
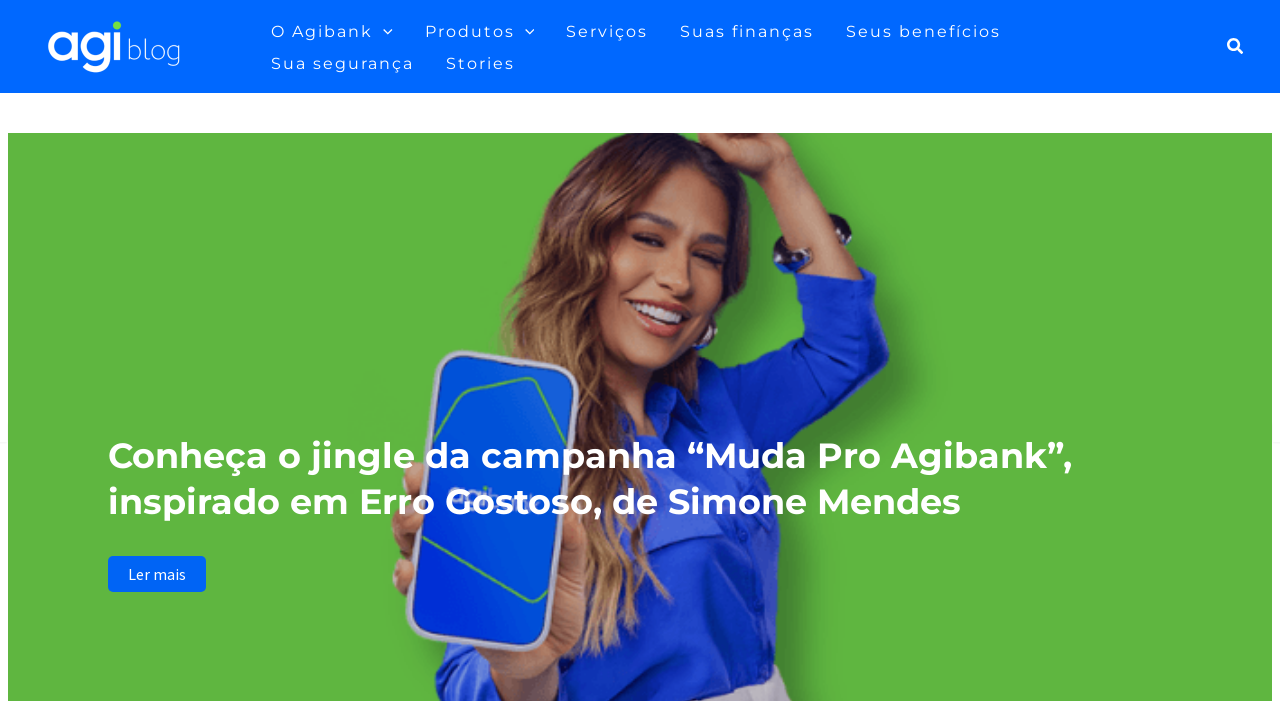

Clicked search icon at (1236, 46) on xpath=//*[@id='ast-desktop-header']/div[1]/div/div/div/div[3]/div[2]/div/div/a
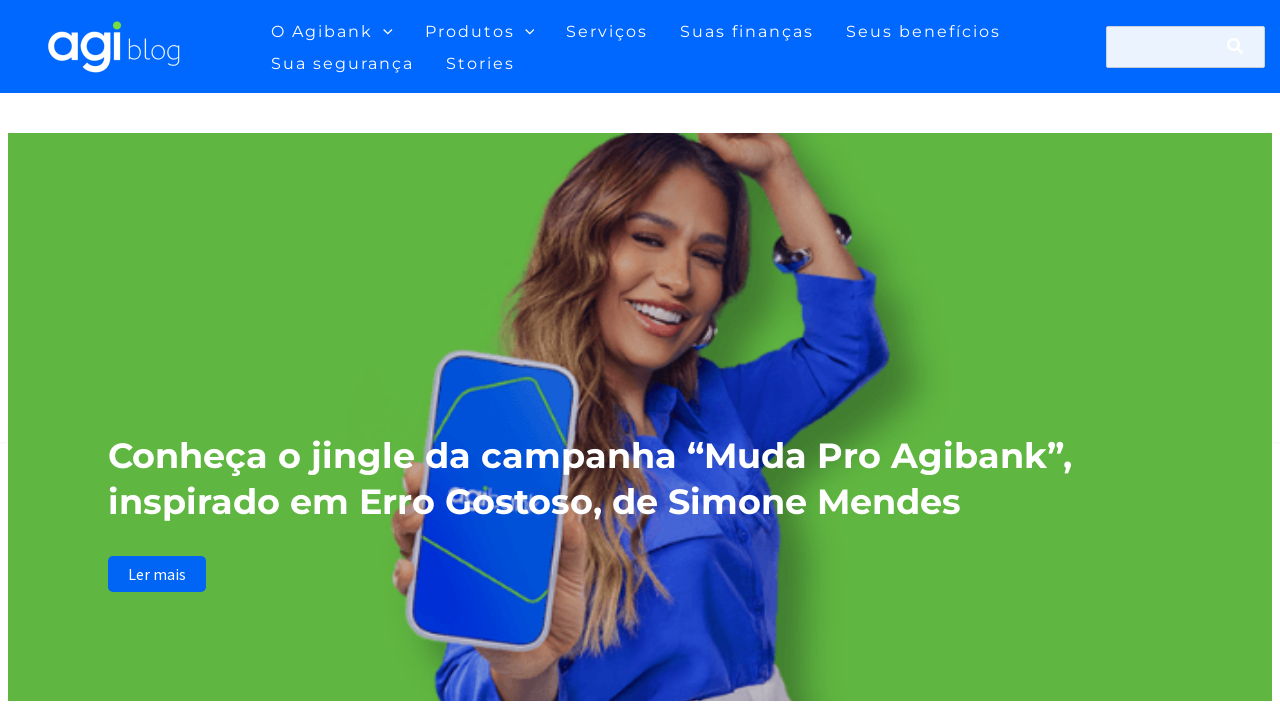

Filled search field with 'financiamento' on //*[@id='search-field']
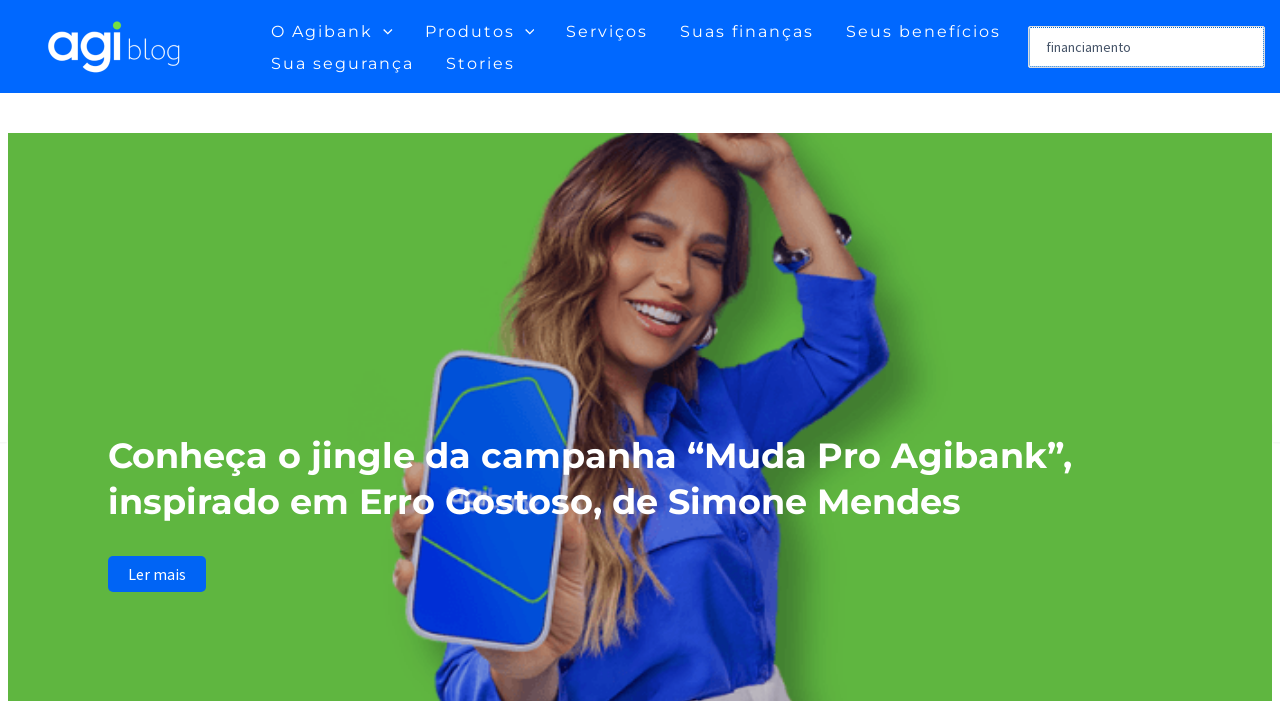

Submitted search form by pressing Enter on //*[@id='search-field']
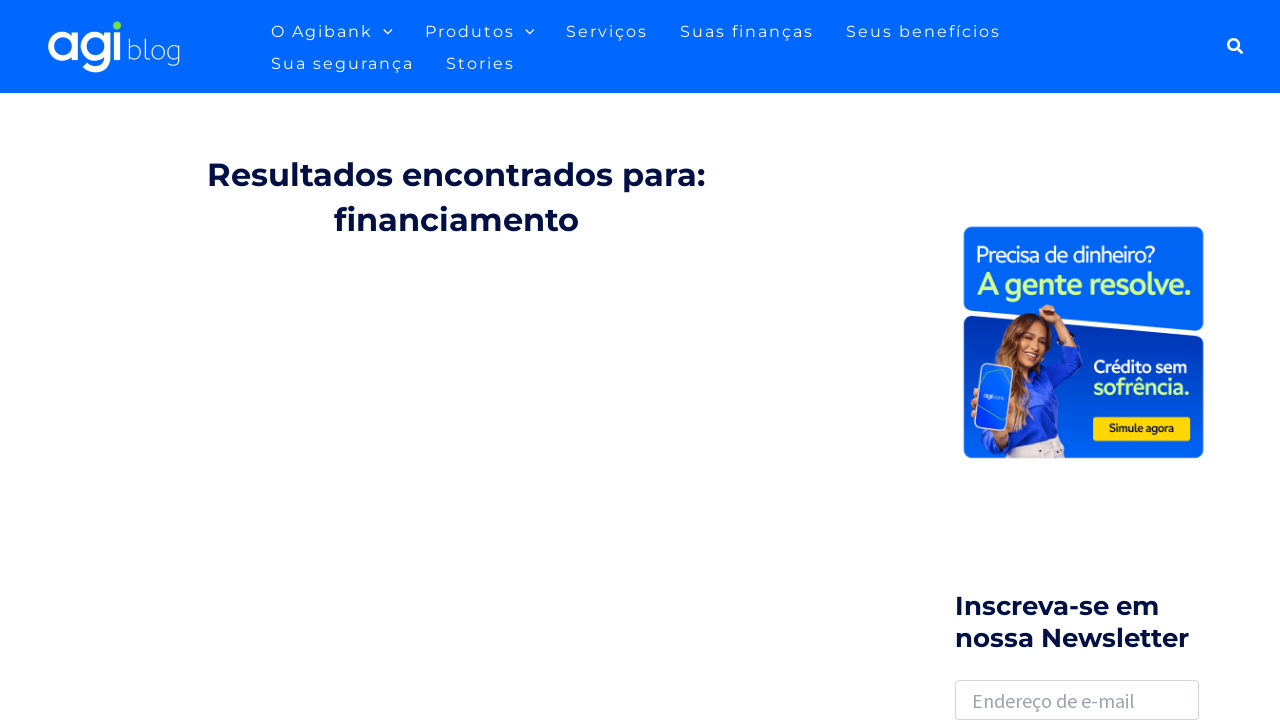

Search results page loaded
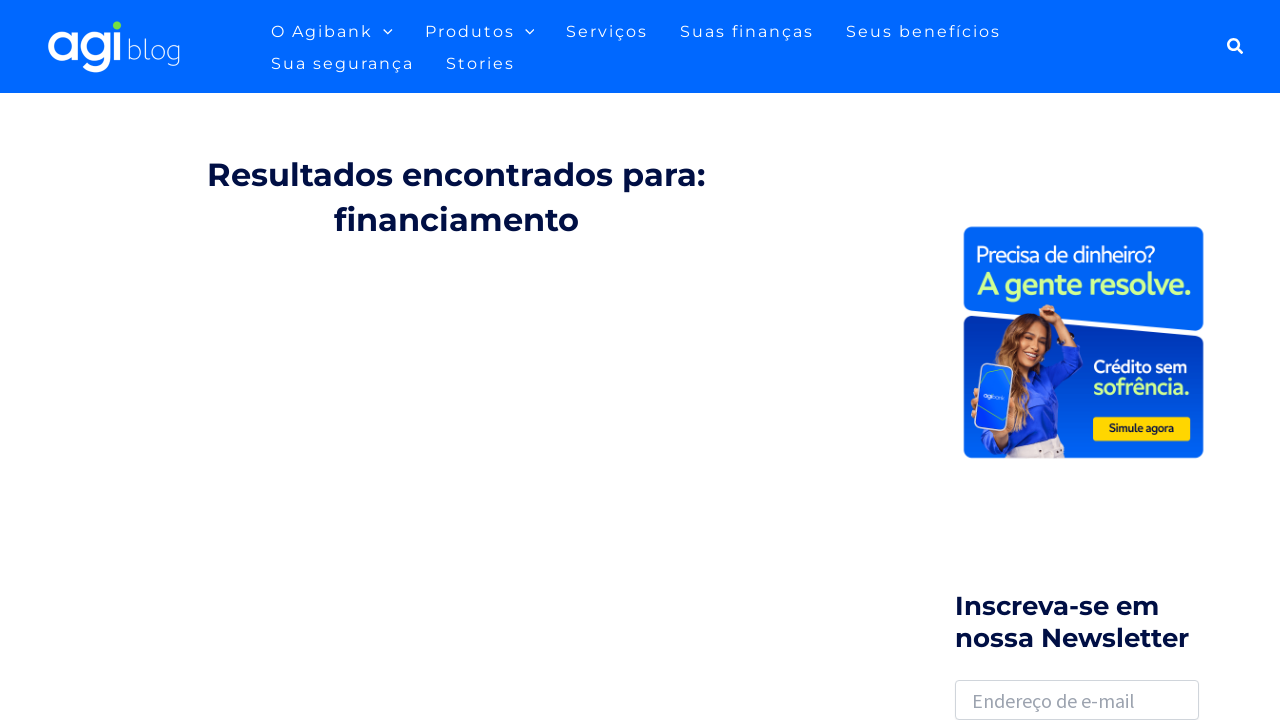

Scrolled down to load more results (scroll 1/10)
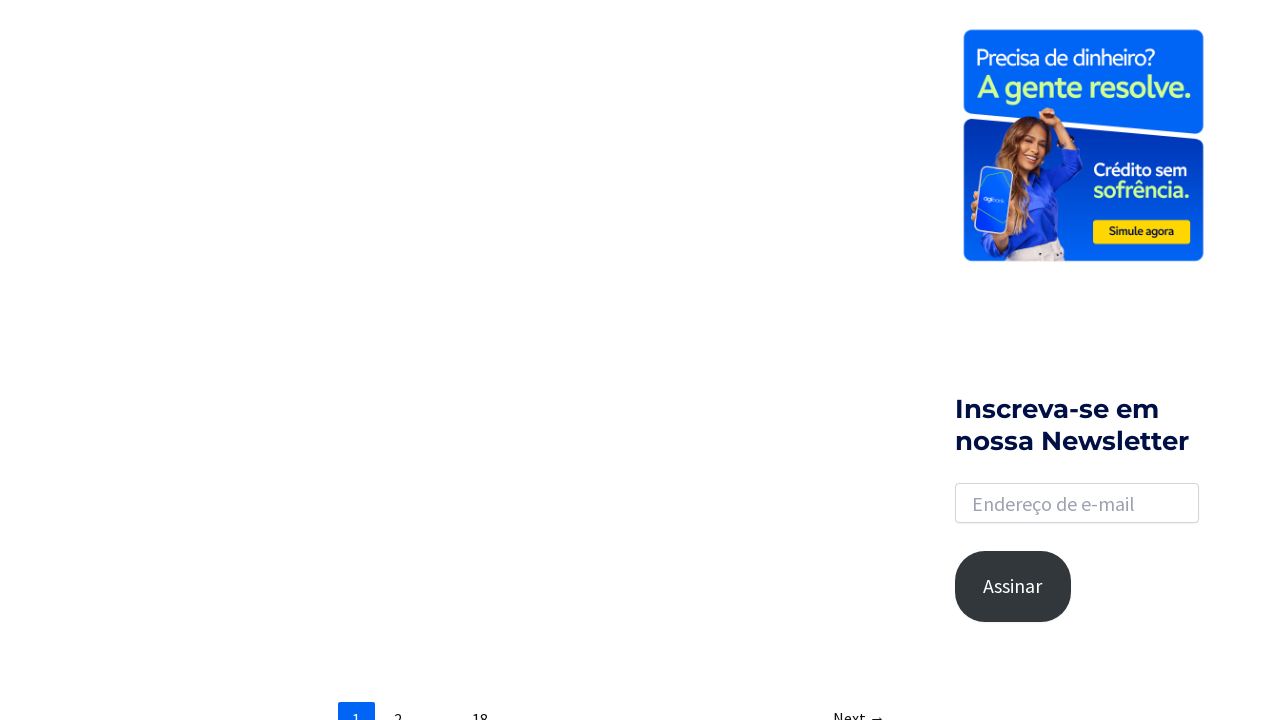

Scrolled down to load more results (scroll 2/10)
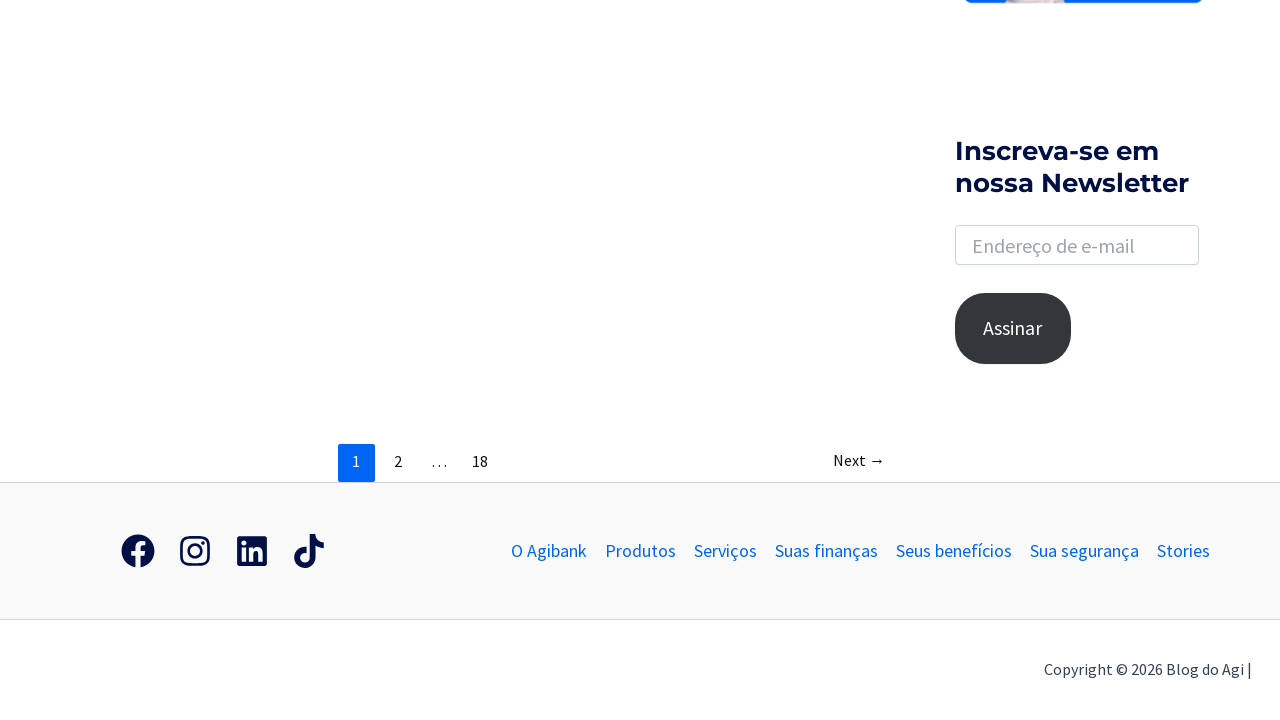

Scrolled down to load more results (scroll 3/10)
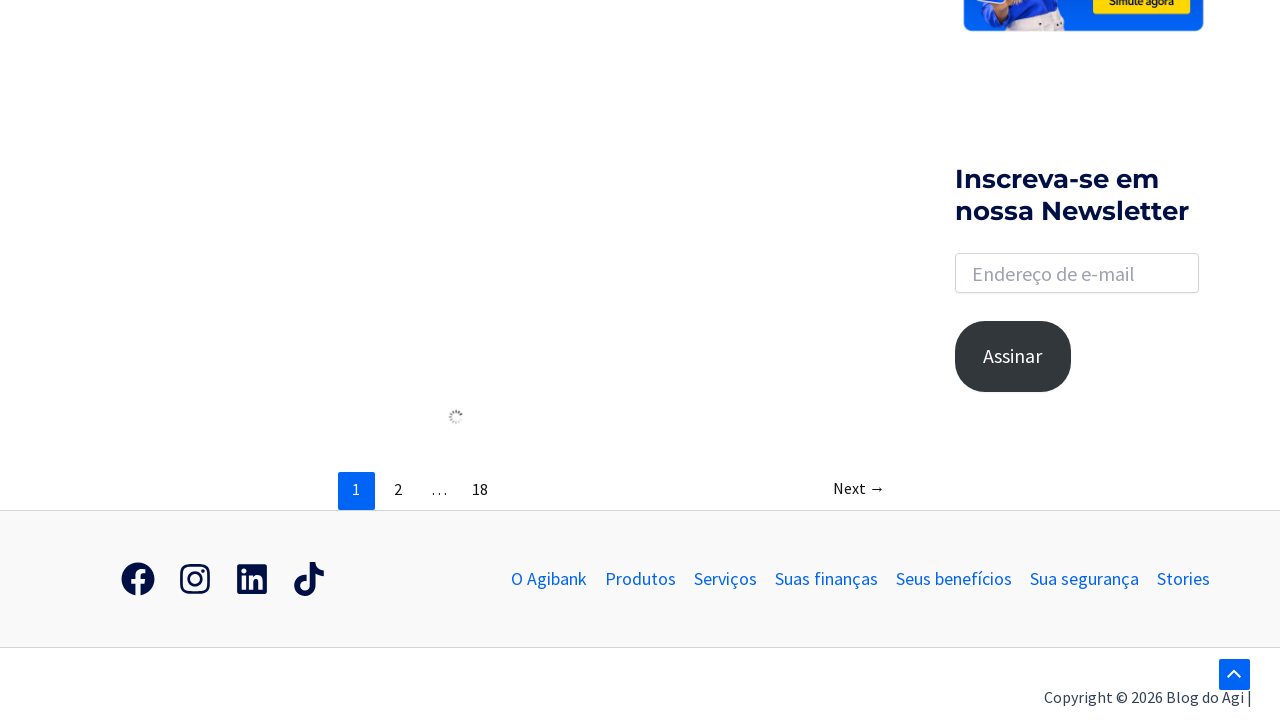

Scrolled down to load more results (scroll 4/10)
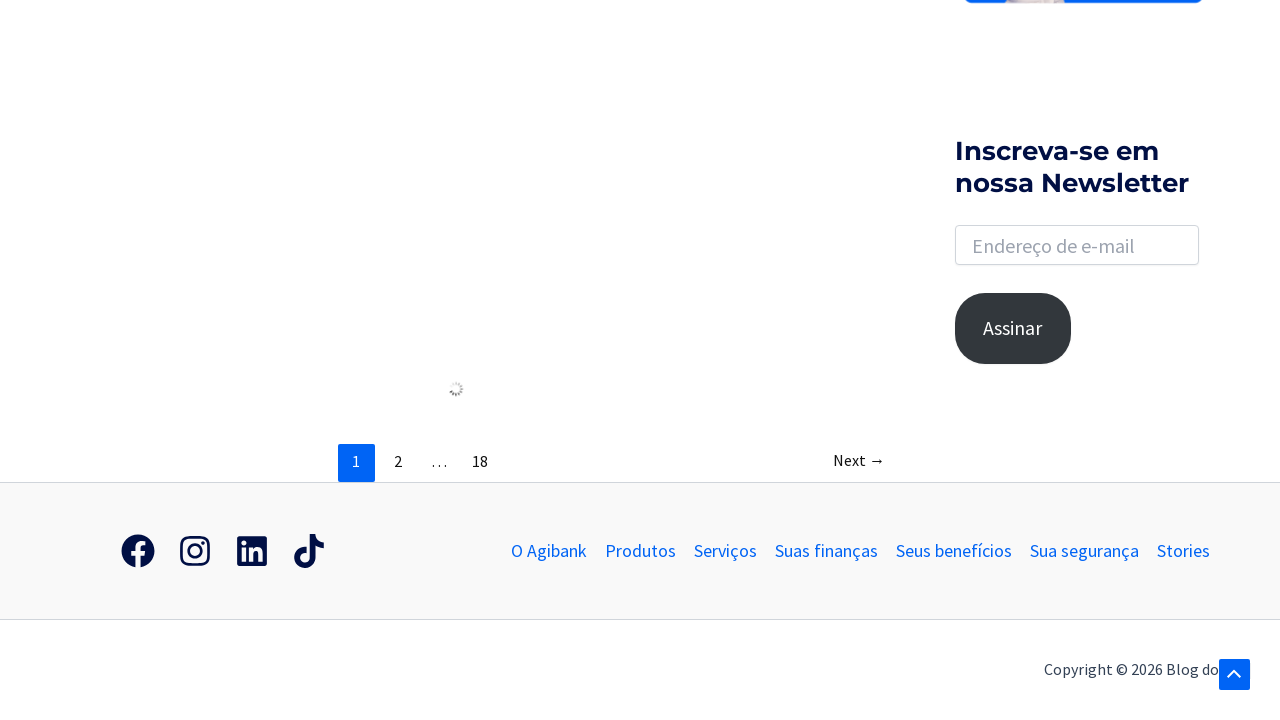

Scrolled down to load more results (scroll 5/10)
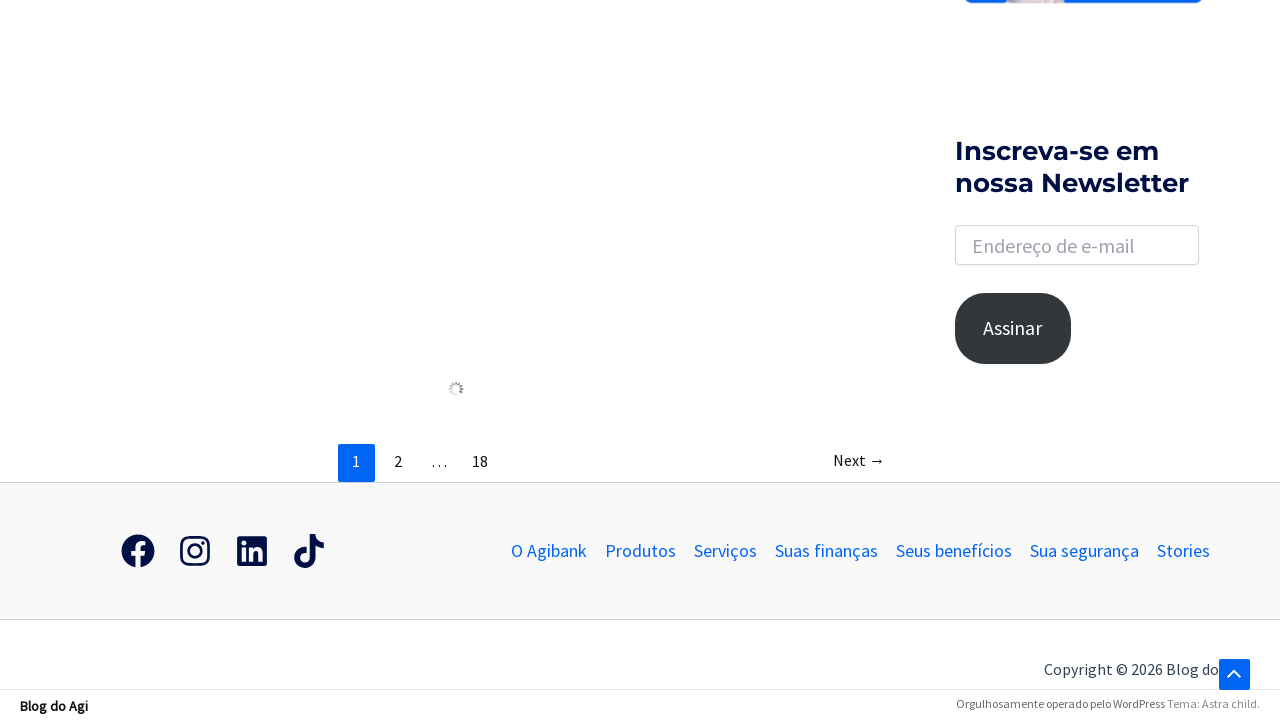

Scrolled down to load more results (scroll 6/10)
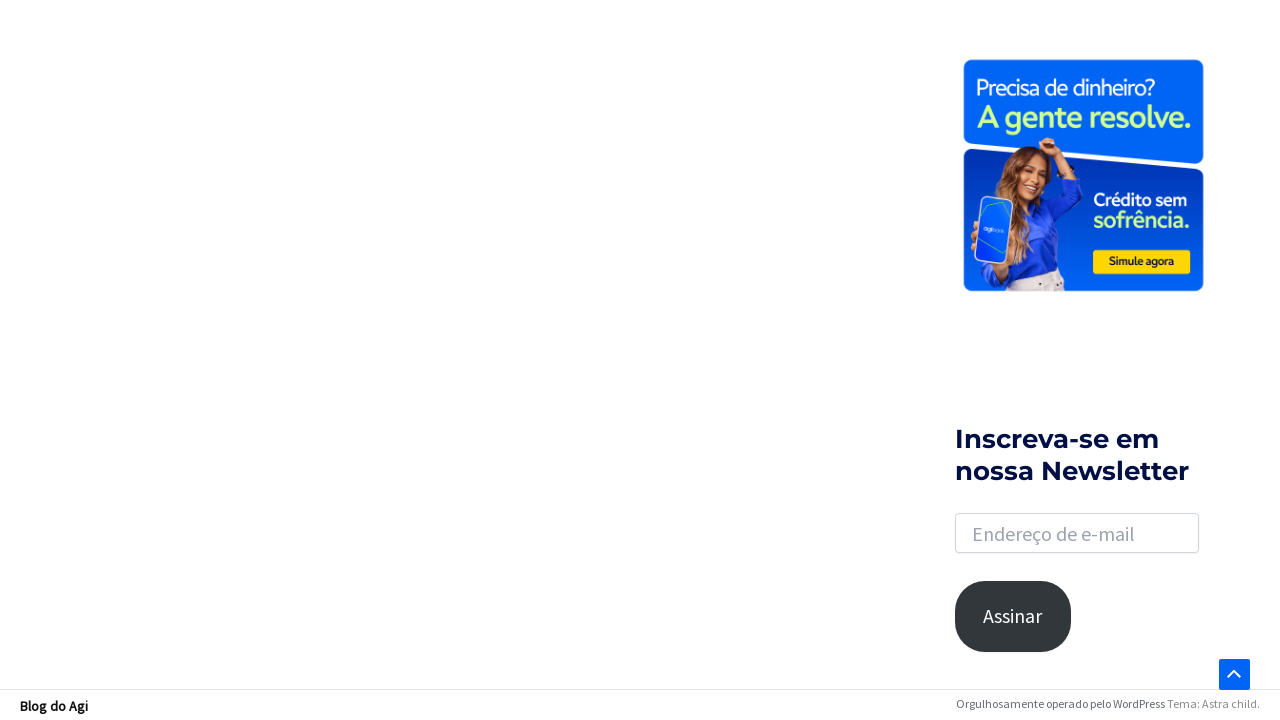

Scrolled down to load more results (scroll 7/10)
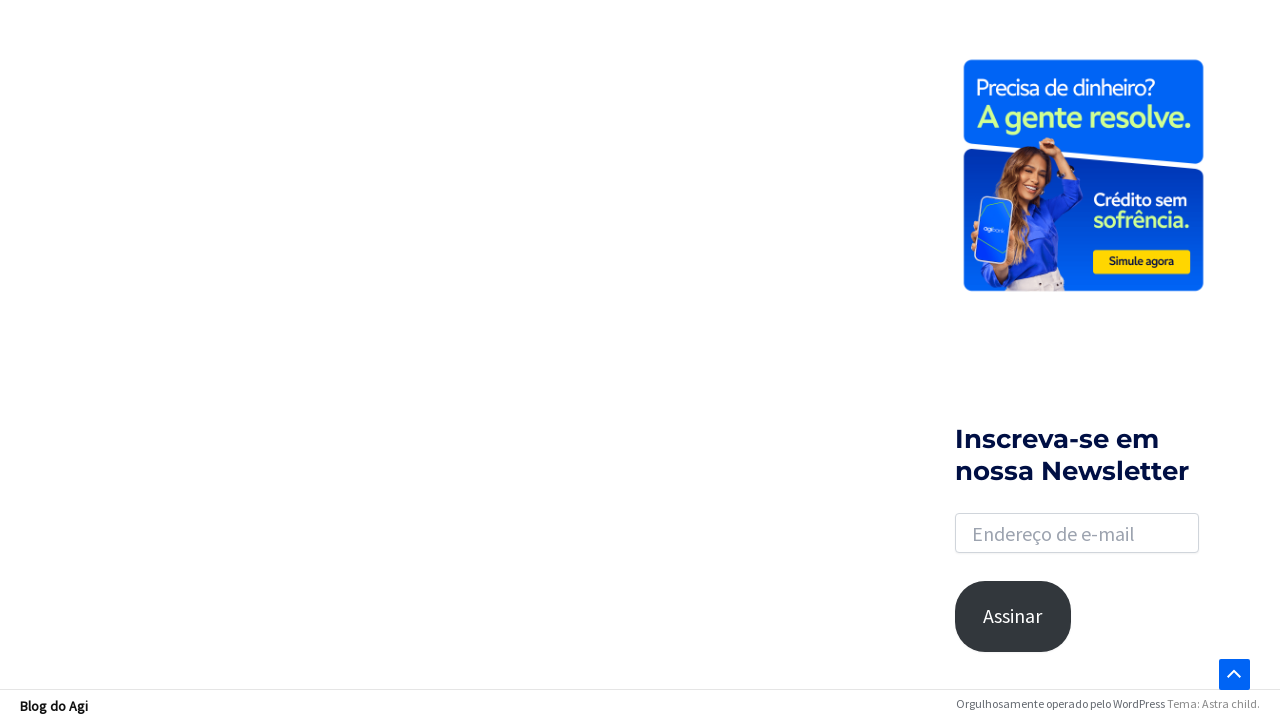

Scrolled down to load more results (scroll 8/10)
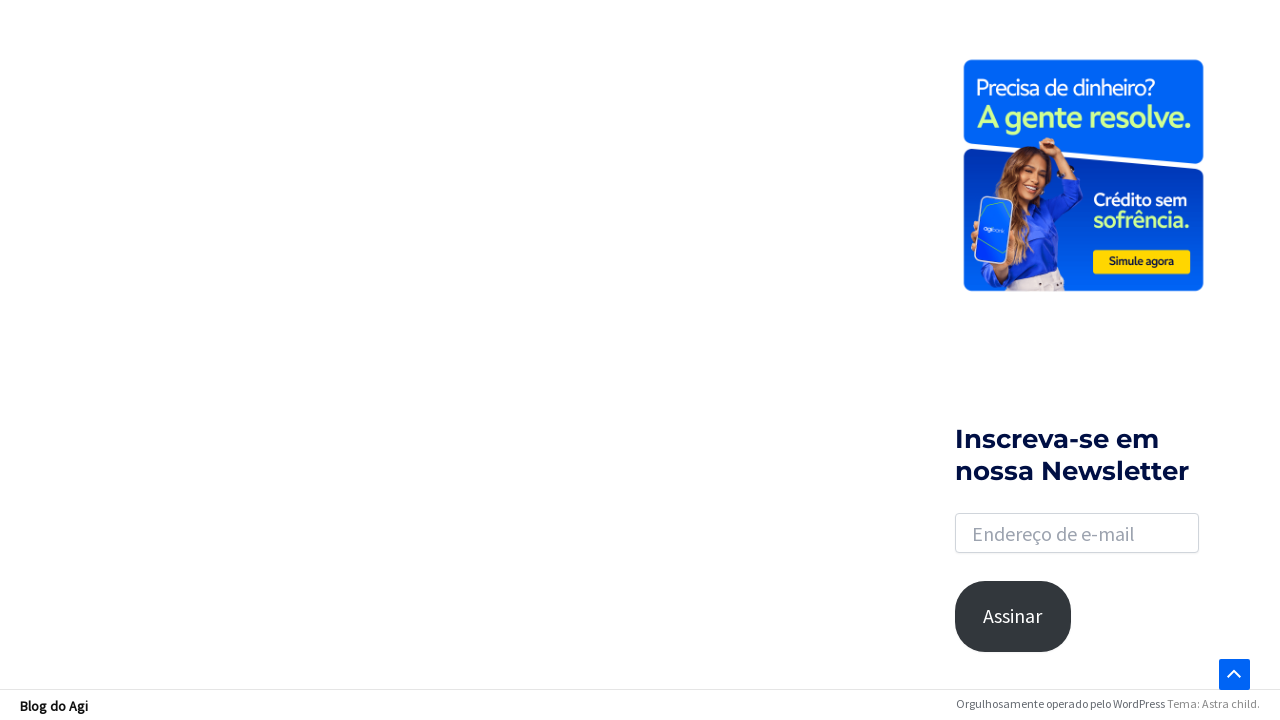

Scrolled down to load more results (scroll 9/10)
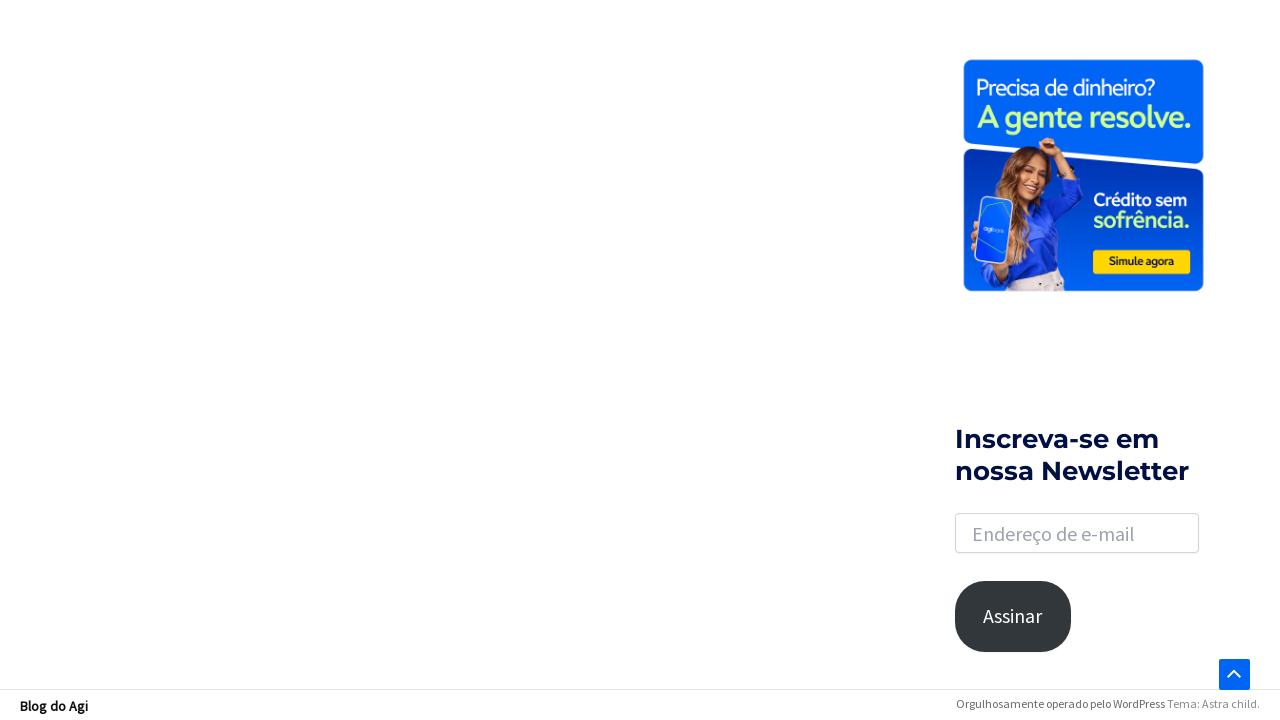

Scrolled down to load more results (scroll 10/10)
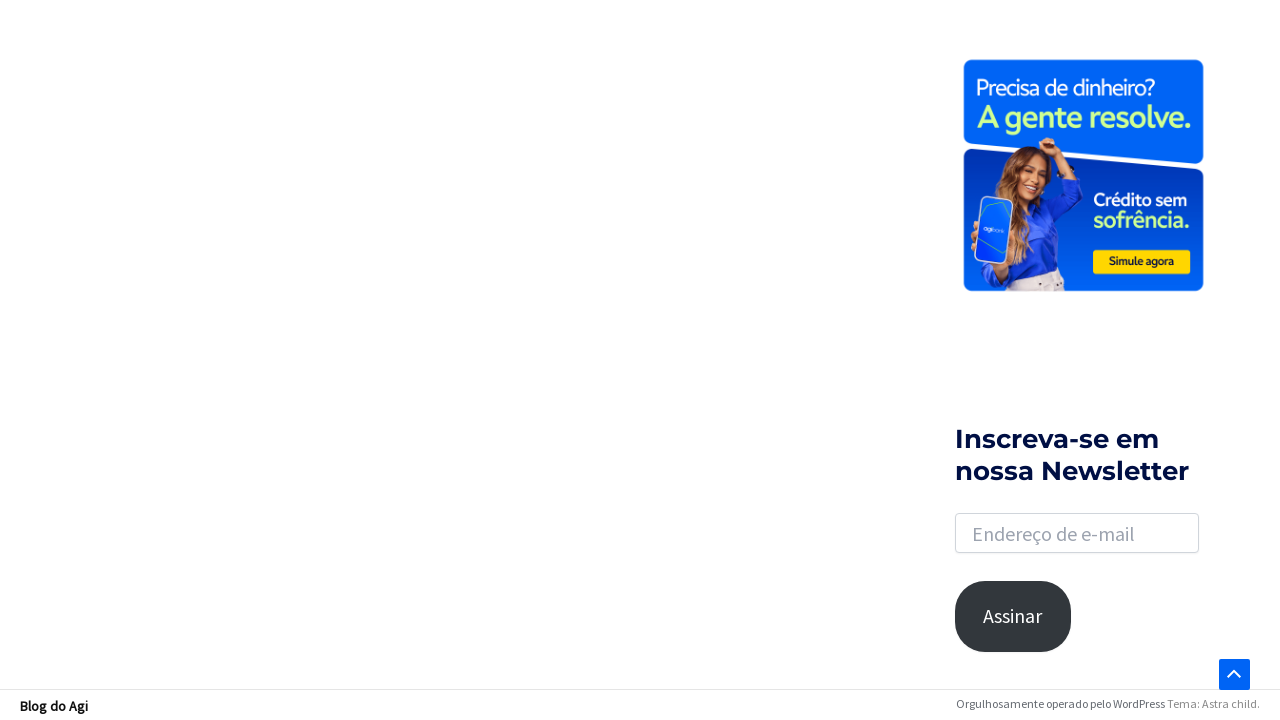

Articles loaded and became visible
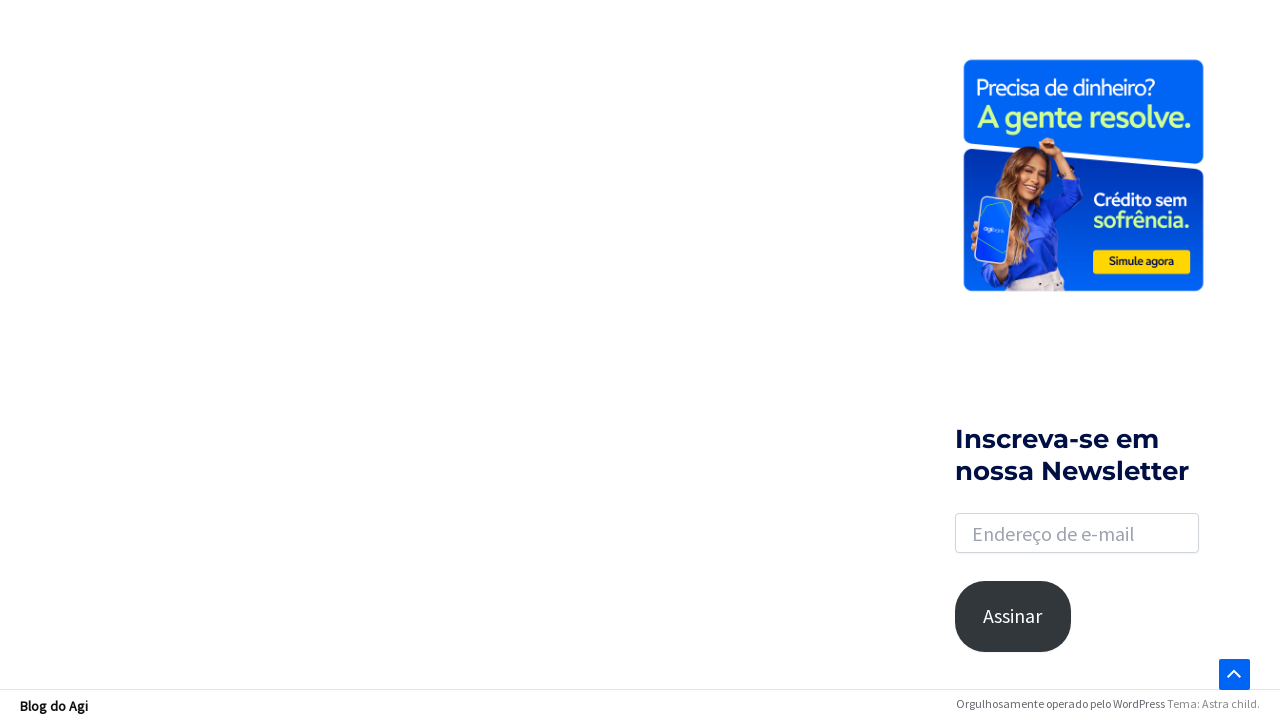

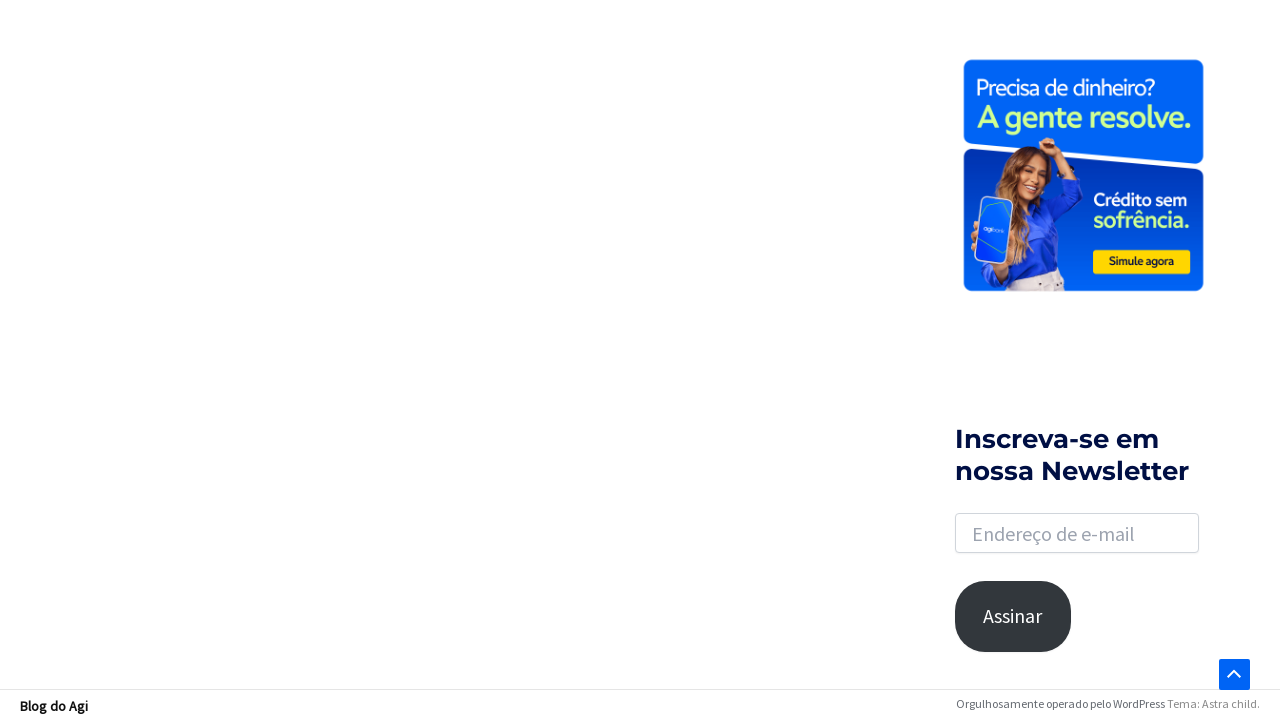